Tests dynamic loading functionality by clicking a button and waiting for dynamically loaded content to appear

Starting URL: https://the-internet.herokuapp.com/dynamic_loading/1

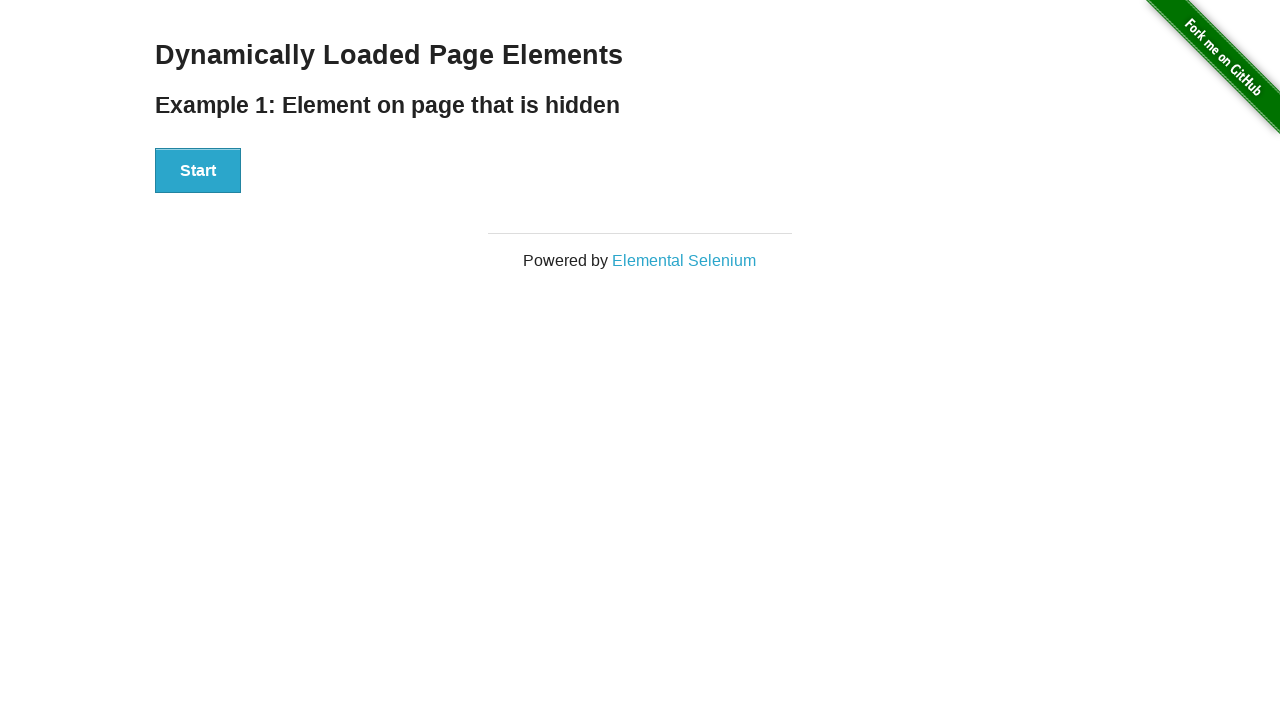

Clicked Start button to trigger dynamic loading at (198, 171) on xpath=//div[@id='start']/button
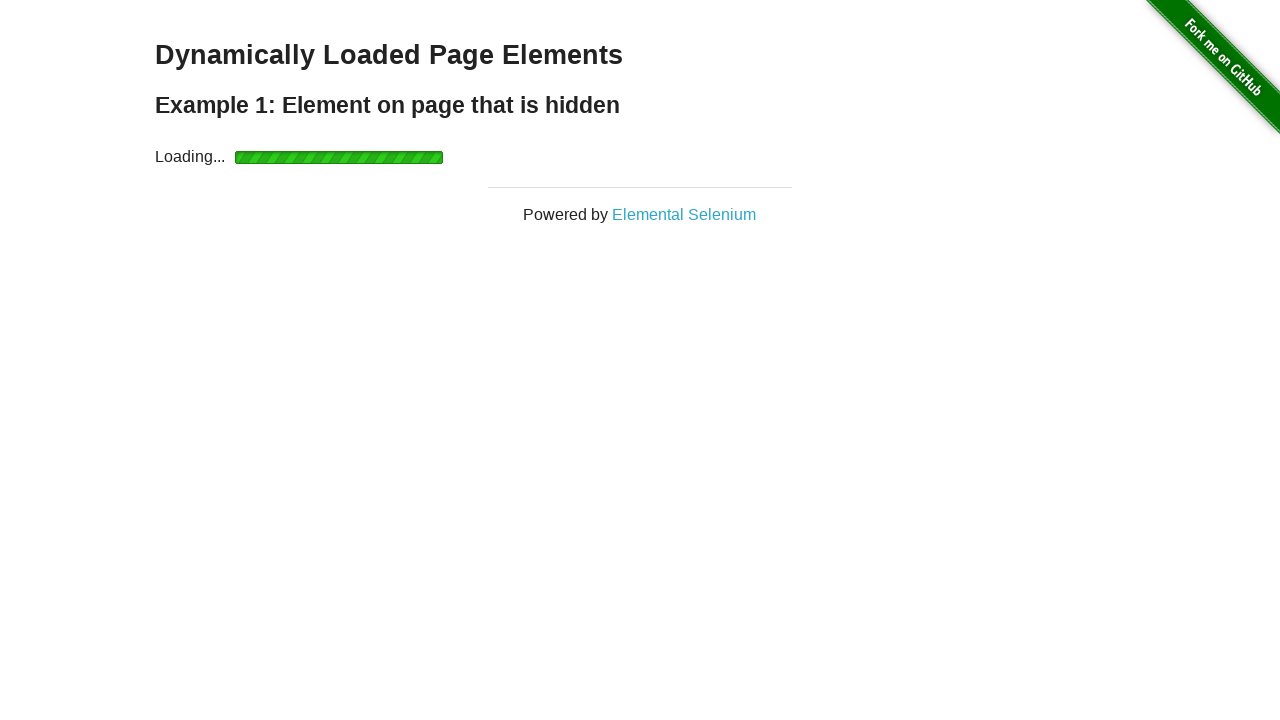

Dynamically loaded content appeared (finish element visible)
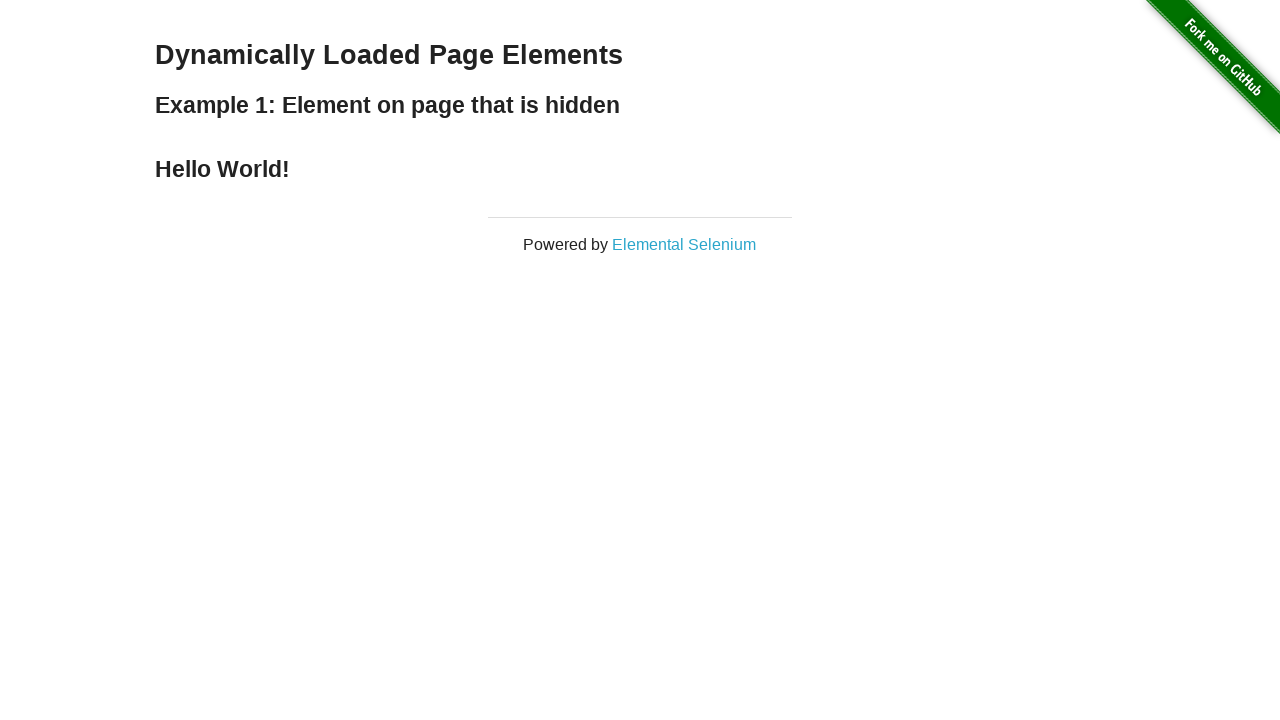

Located the dynamically loaded heading element
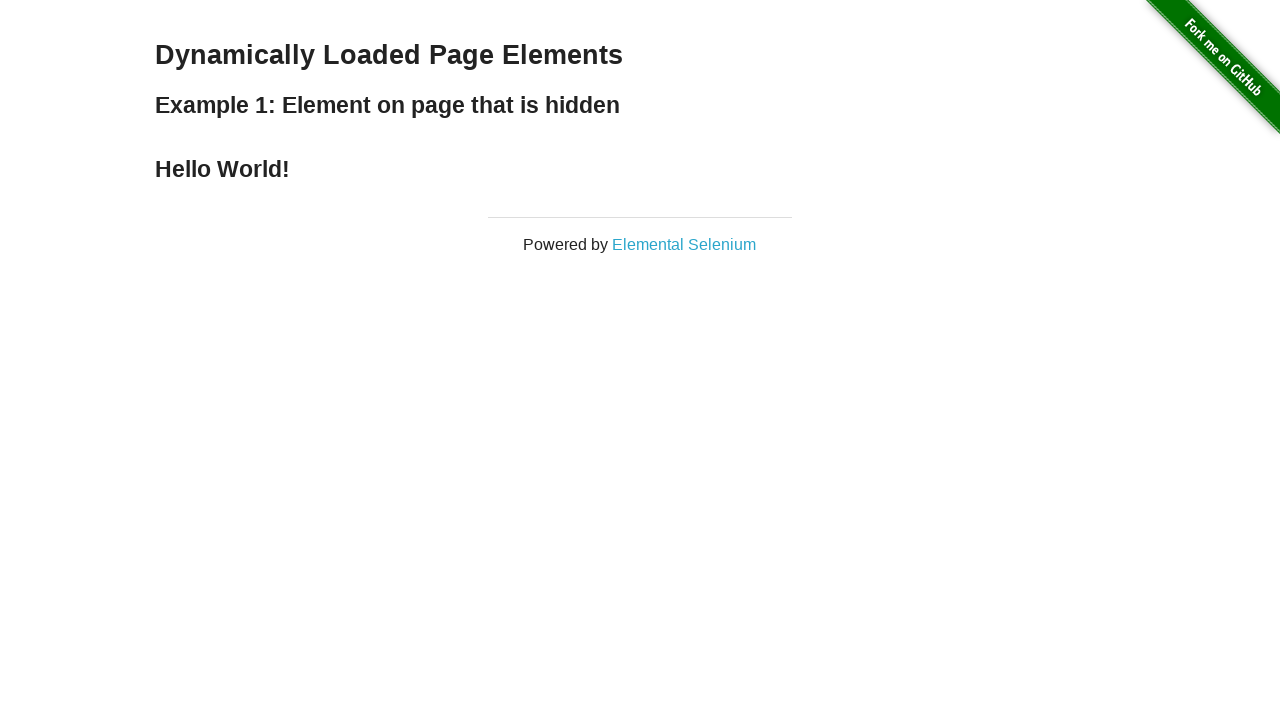

Retrieved and printed text content: Hello World!
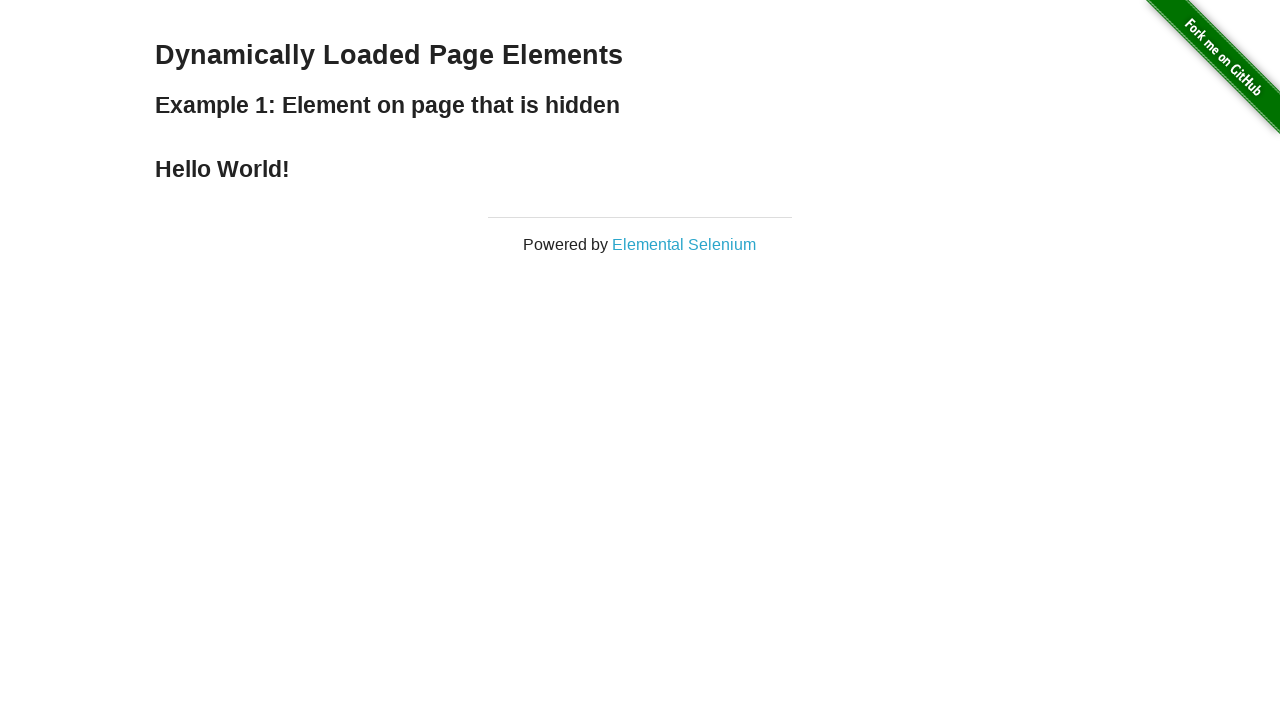

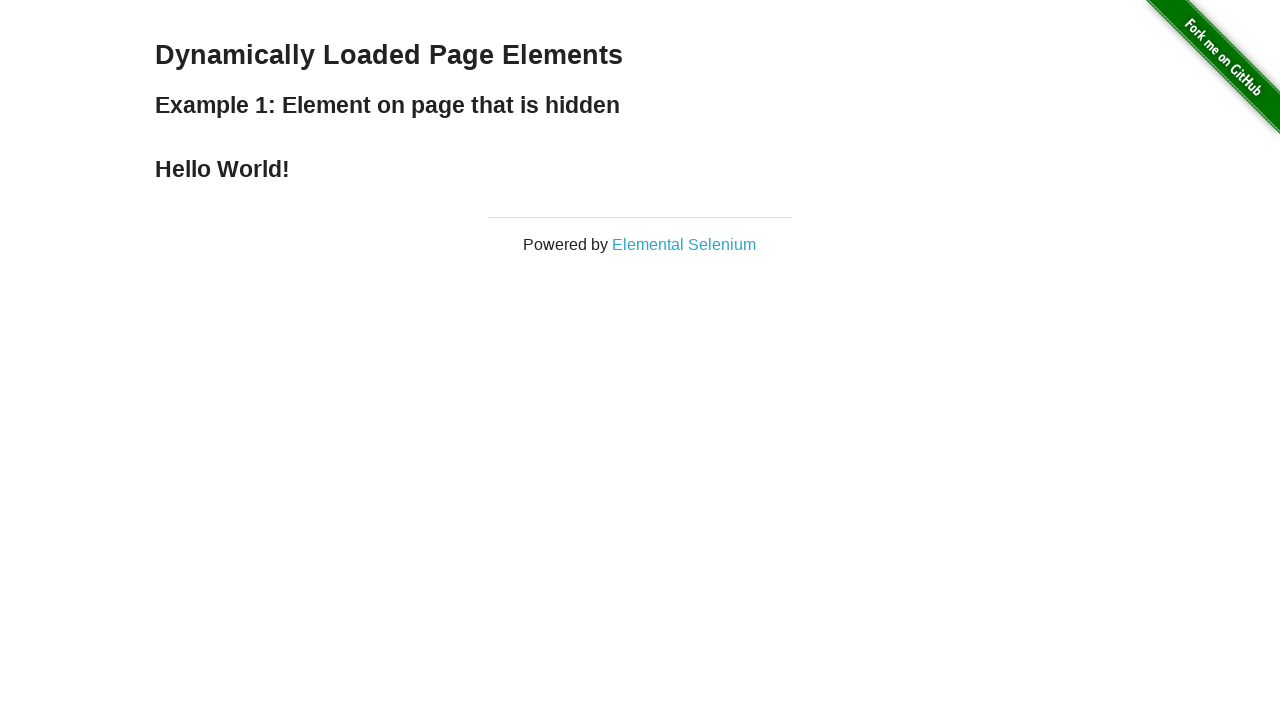